Tests the search functionality on Nykaa website by entering a search term "makeup fixer" in the search box and clicking on it

Starting URL: https://www.nykaa.com/

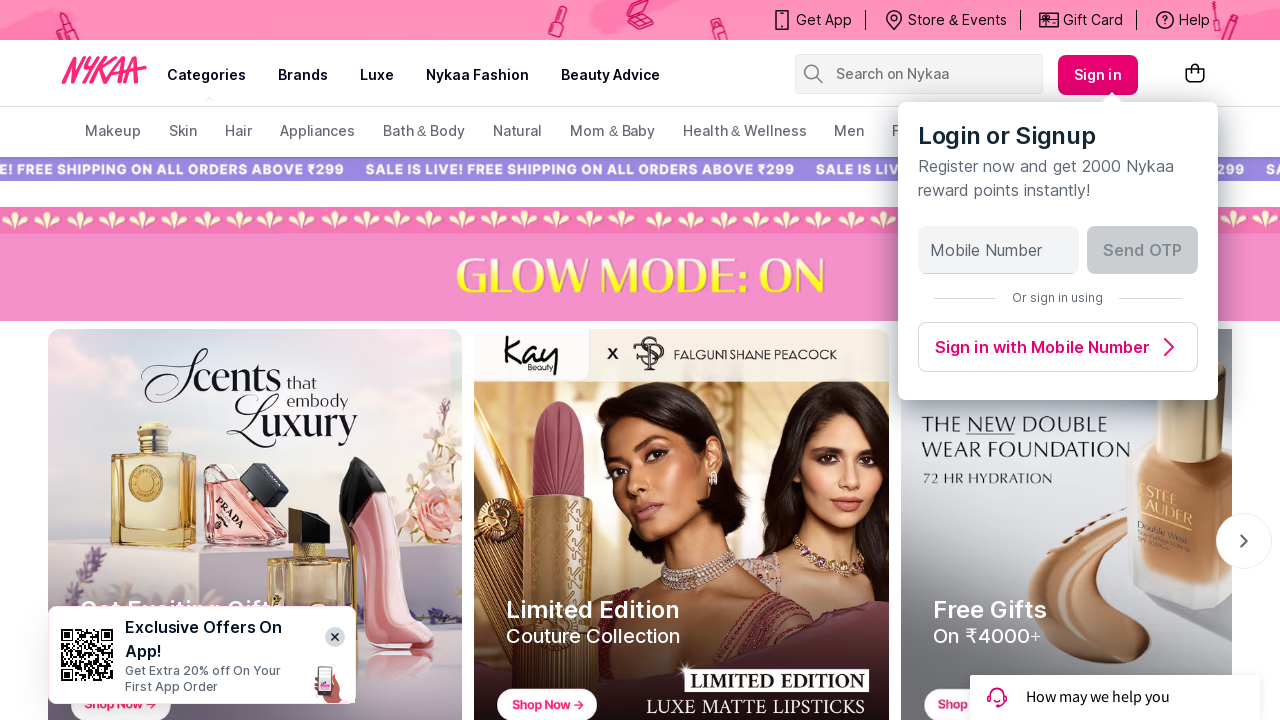

Filled search box with 'makeup fixer' on input[name='search-suggestions-nykaa']
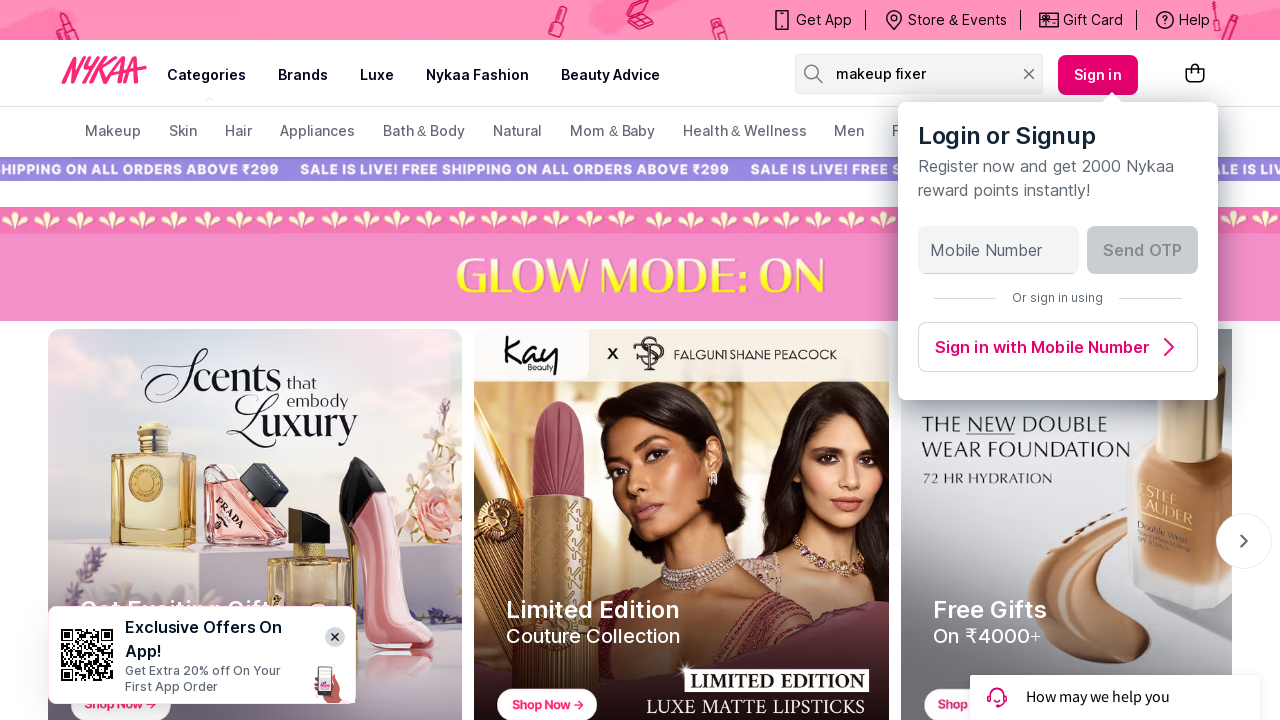

Clicked on search box to trigger suggestions at (928, 74) on input[name='search-suggestions-nykaa']
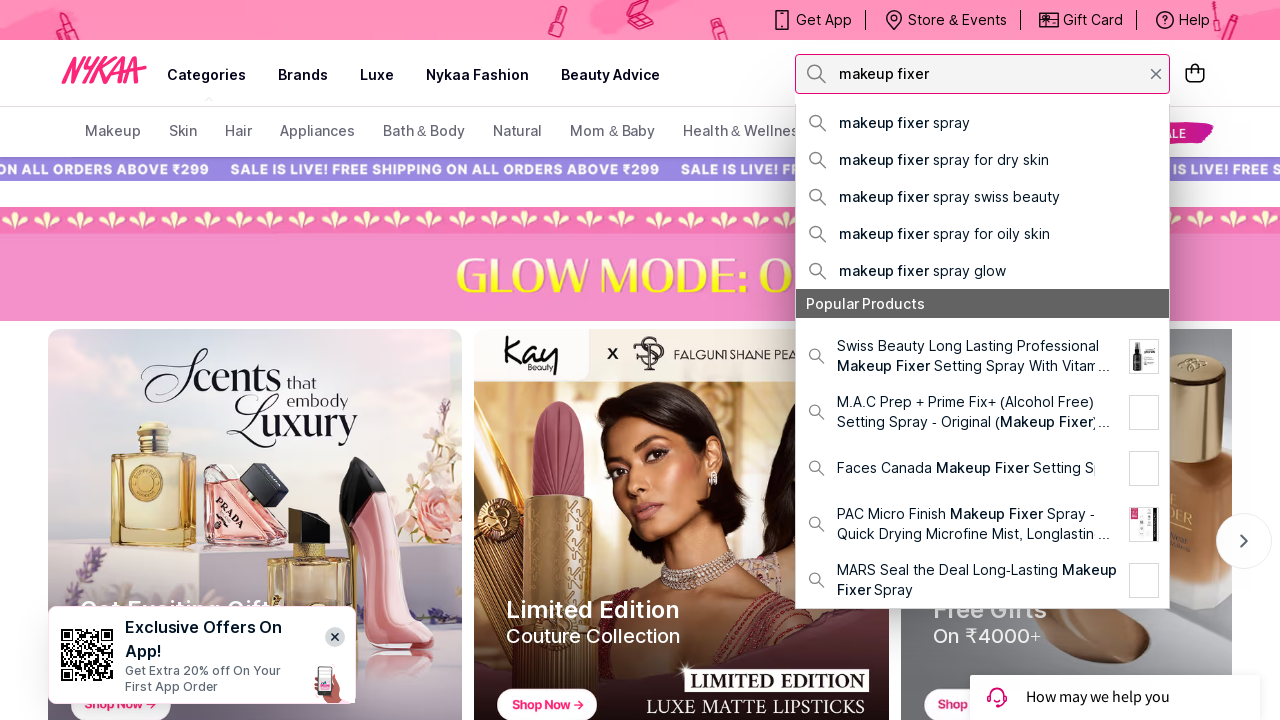

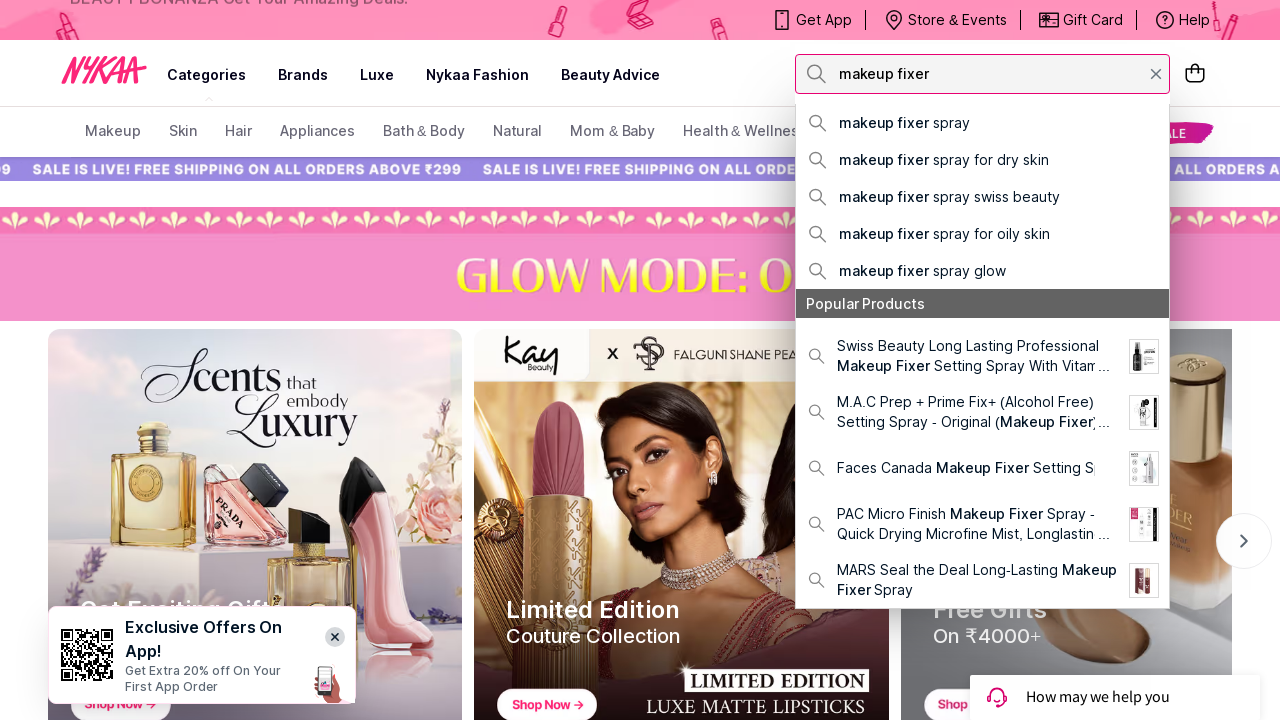